Tests the resizable jQuery UI component by dragging the resize handle to expand the element by 400 pixels in both width and height

Starting URL: https://jqueryui.com/resources/demos/resizable/default.html

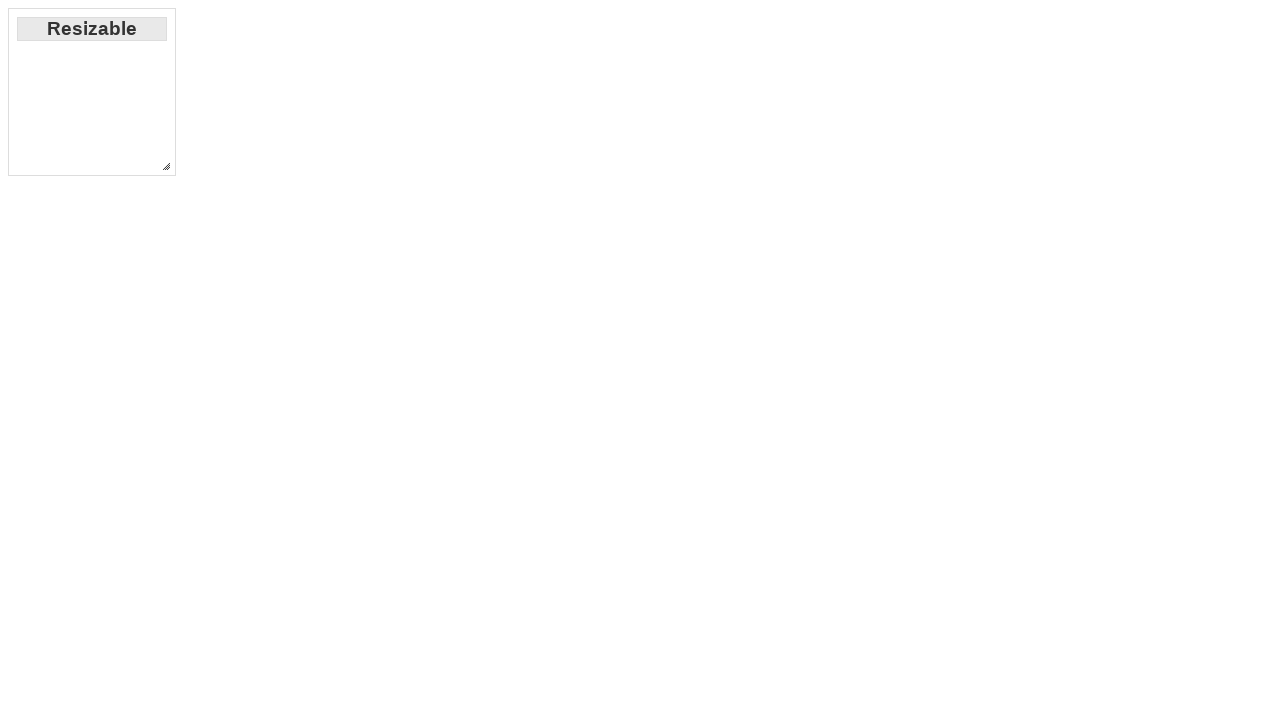

Located the resize handle element
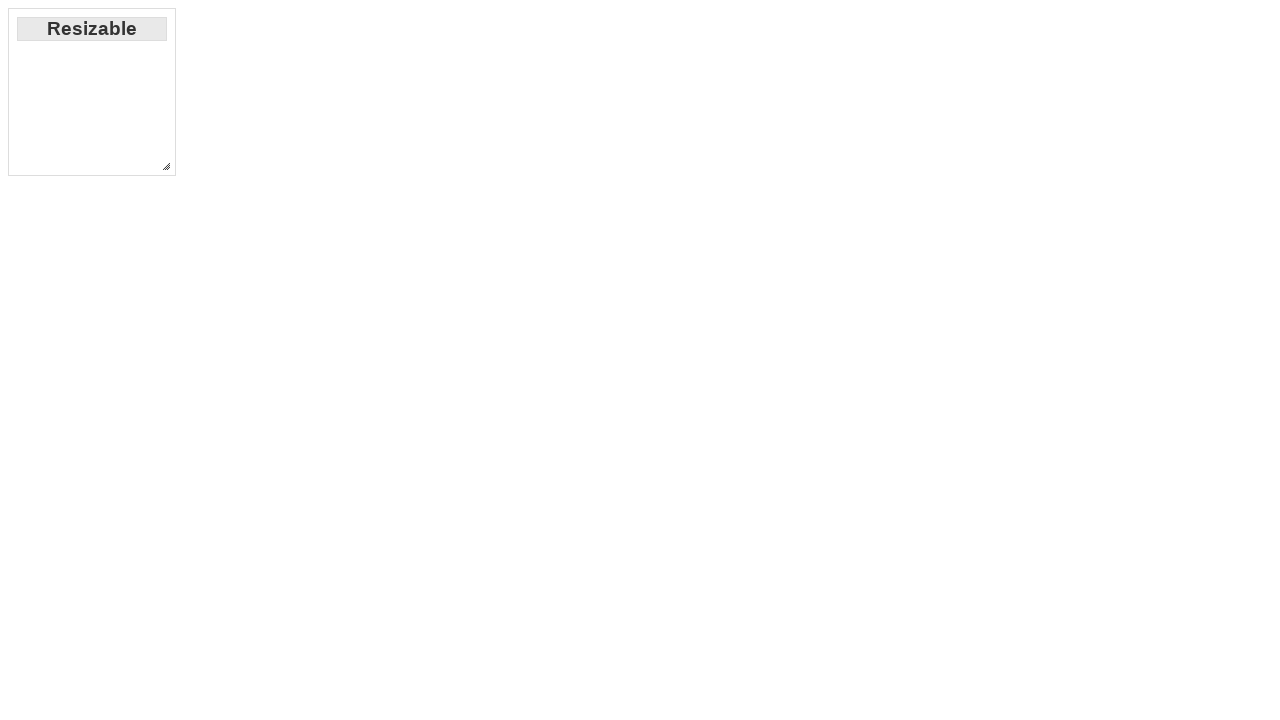

Resize handle is visible
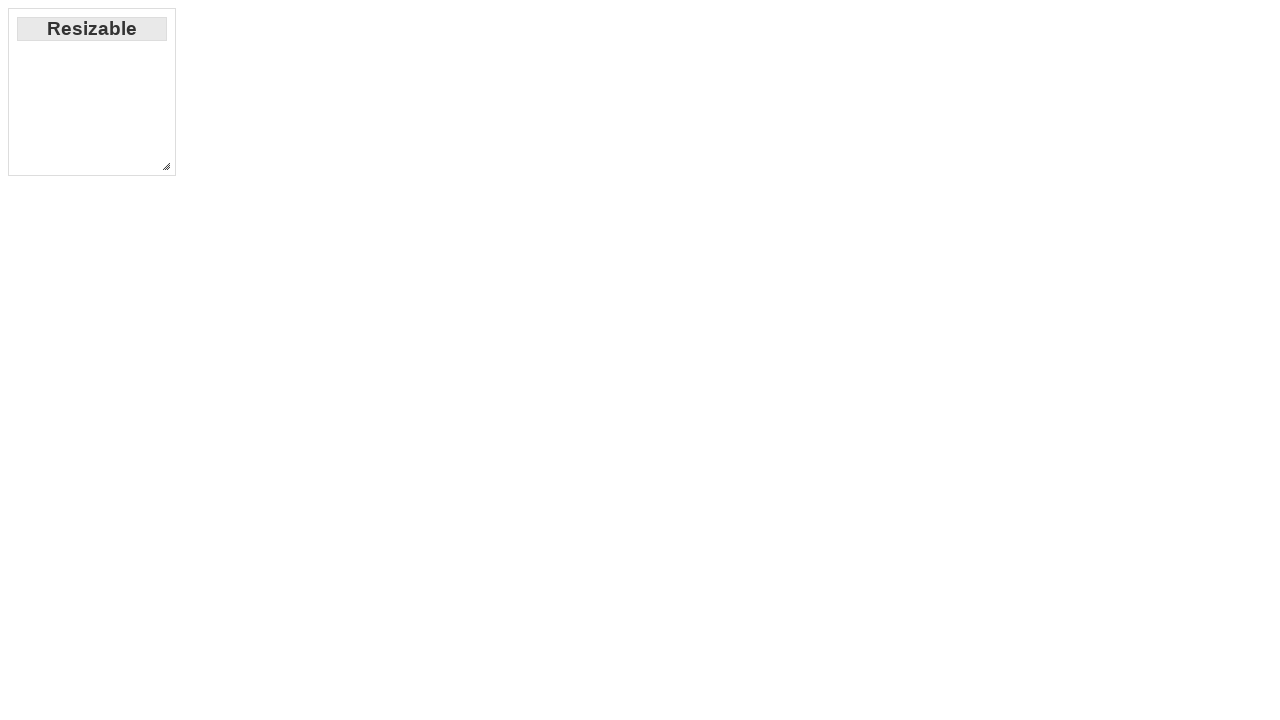

Retrieved bounding box of the resize handle
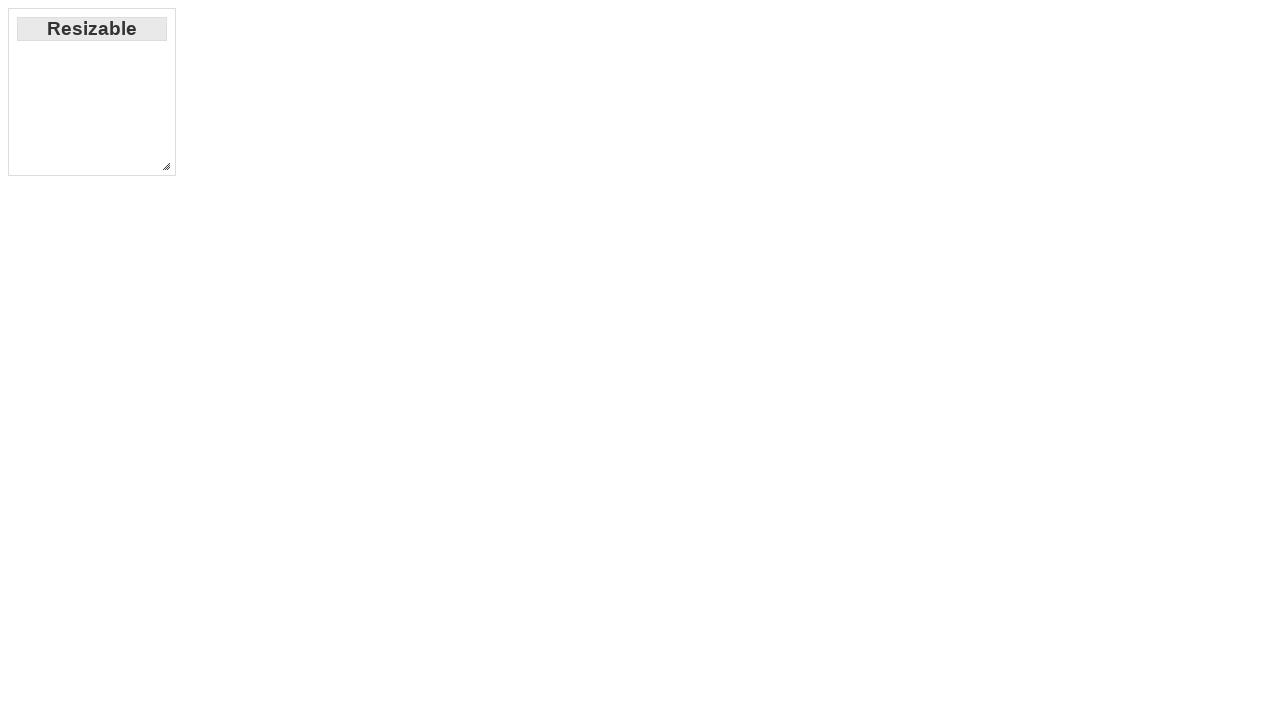

Moved mouse to the center of the resize handle at (166, 166)
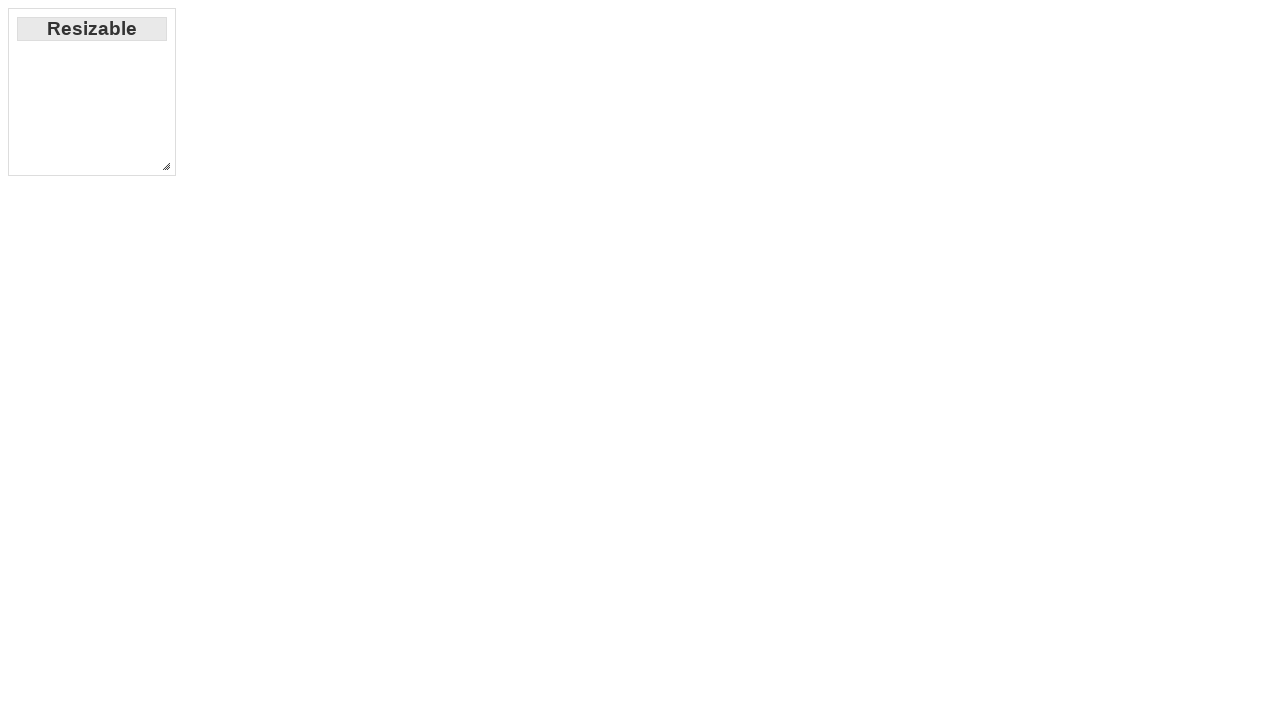

Pressed mouse button down on the resize handle at (166, 166)
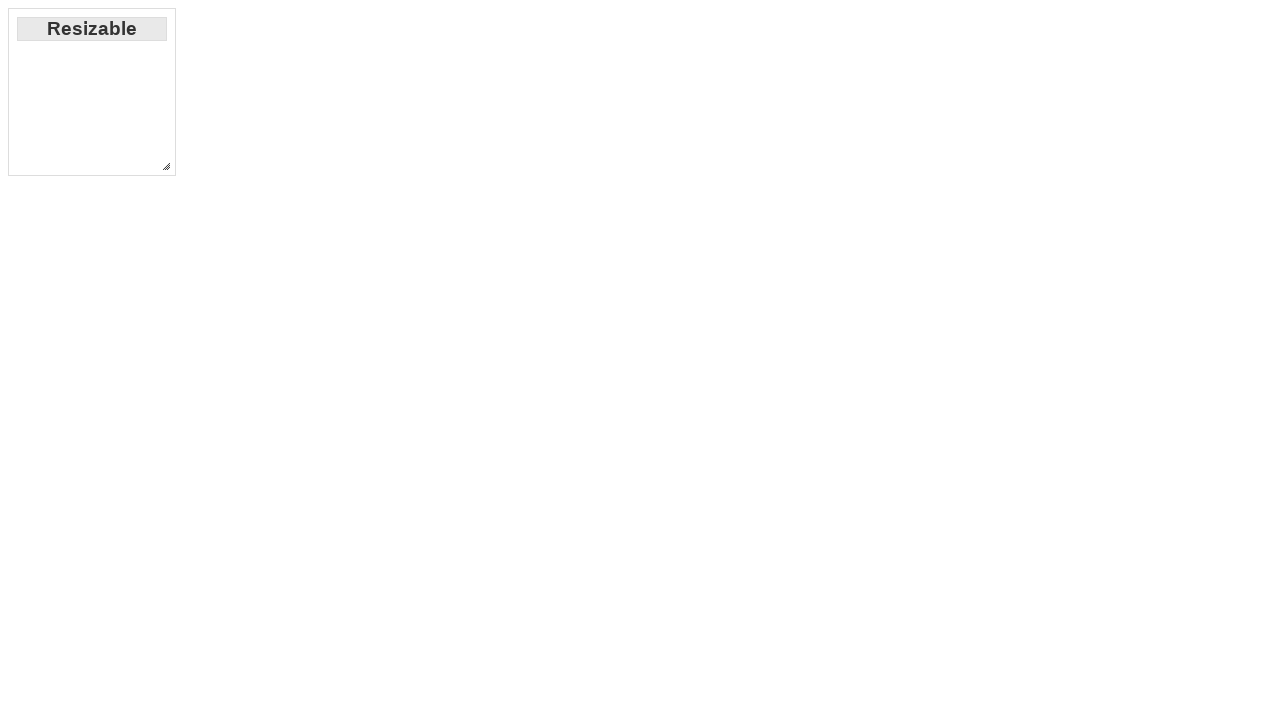

Dragged the resize handle 400 pixels right and 400 pixels down at (566, 566)
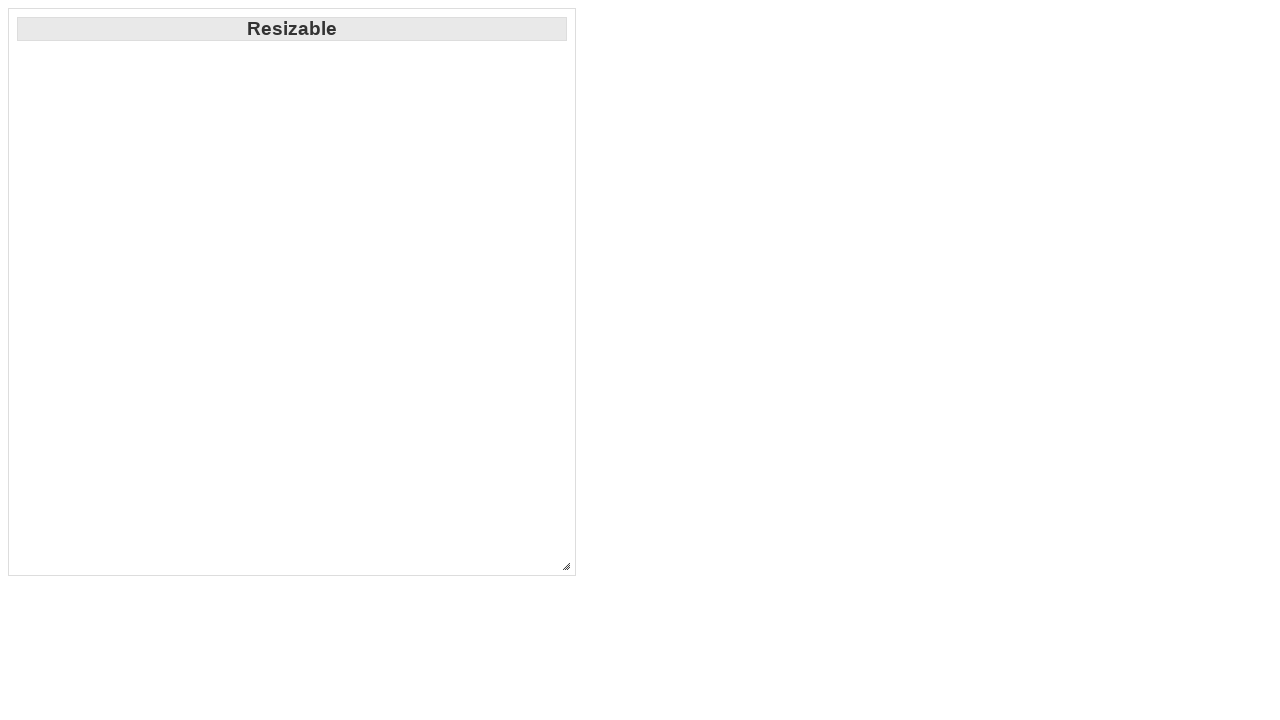

Released the mouse button, completing the resize operation at (566, 566)
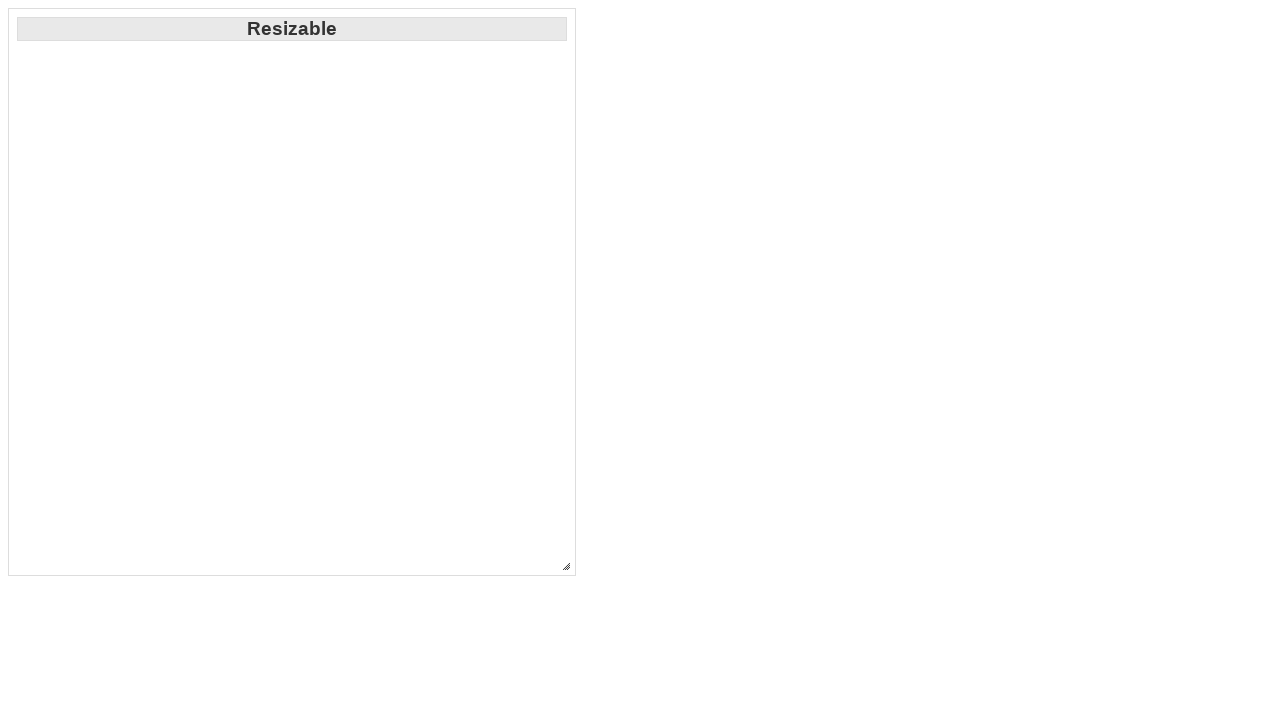

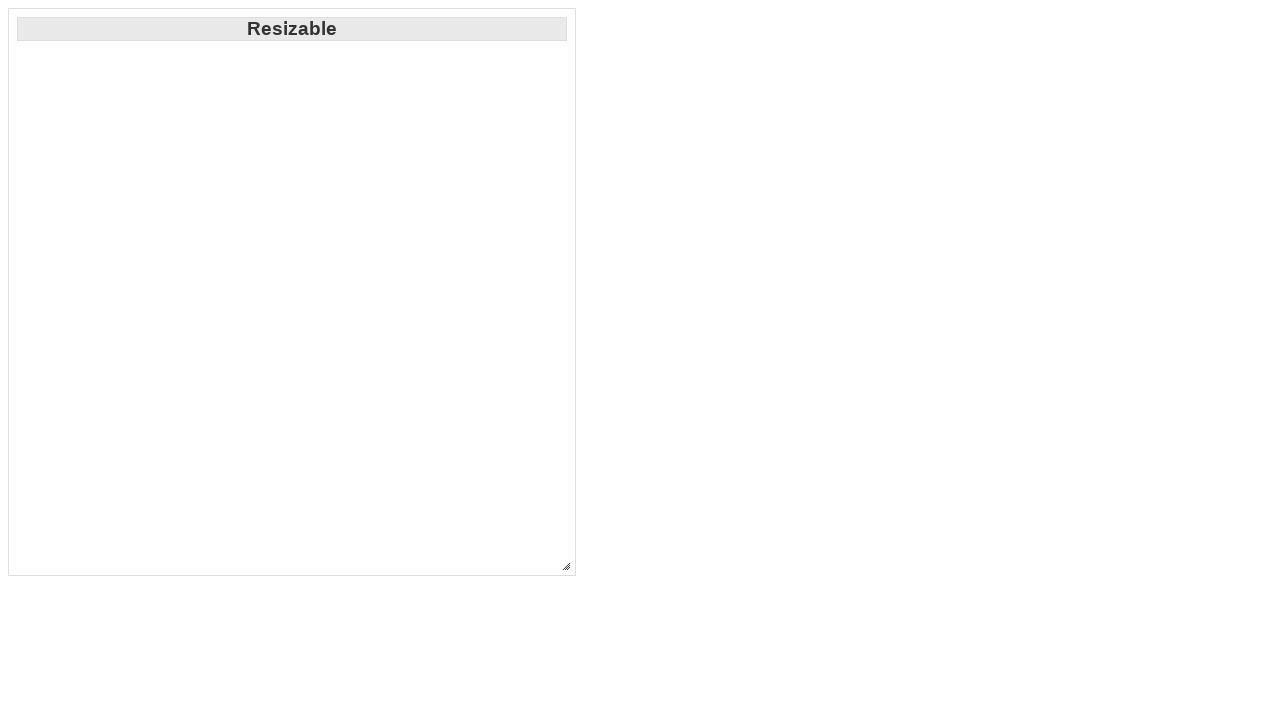